Tests that clicking login without entering credentials shows an error message

Starting URL: https://parabank.parasoft.com/parabank/index.htm

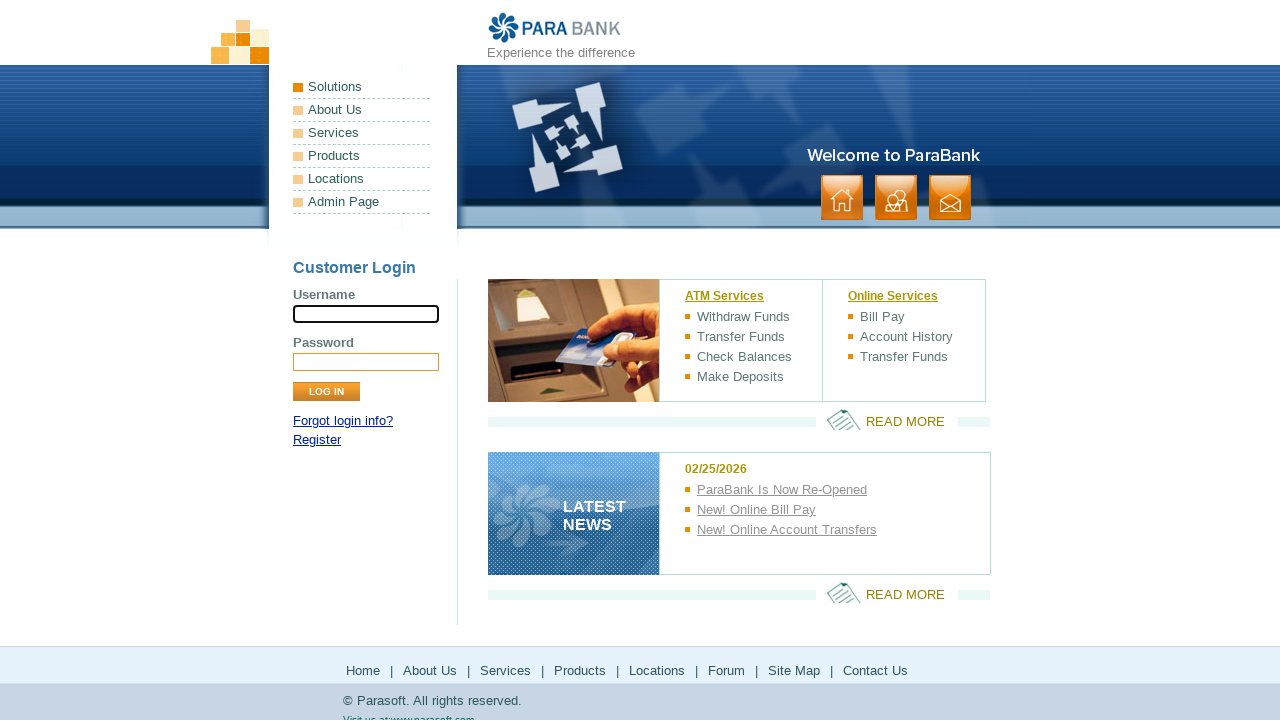

Clicked Log In button without entering username and password at (326, 392) on input[type='submit'][value='Log In']
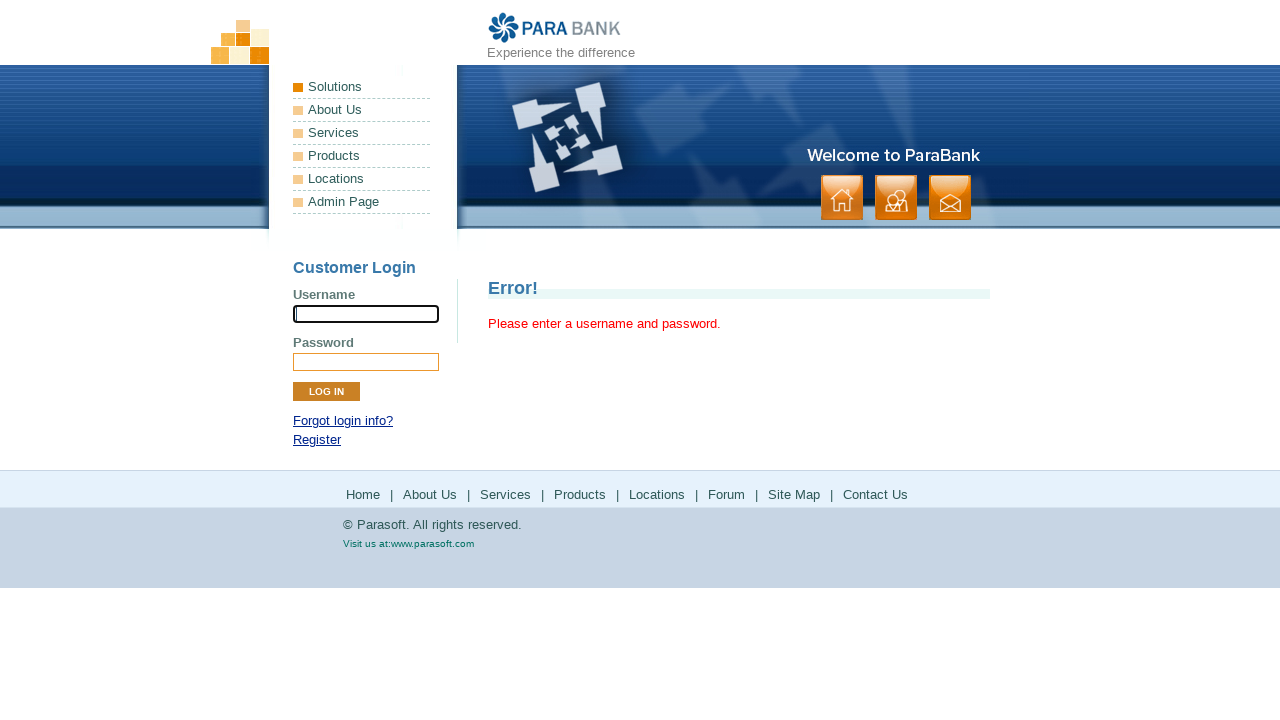

Retrieved error message text from error locator
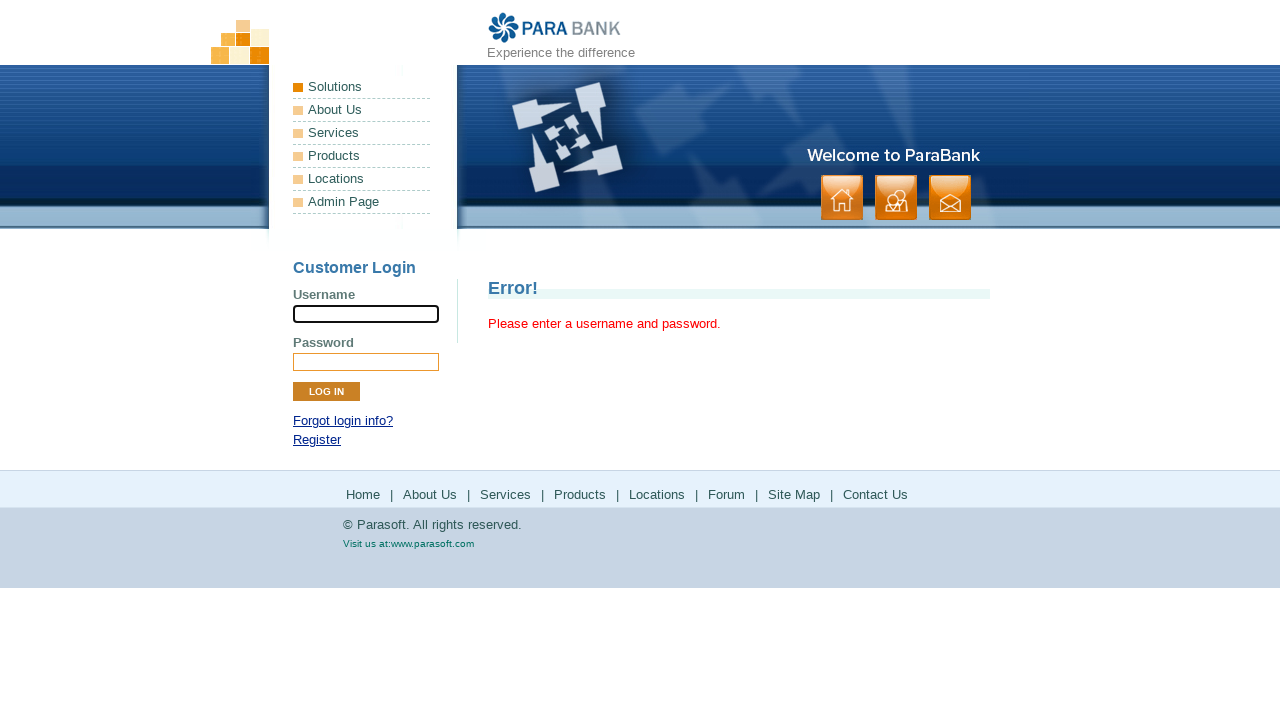

Verified error message: 'Please enter a username and password.'
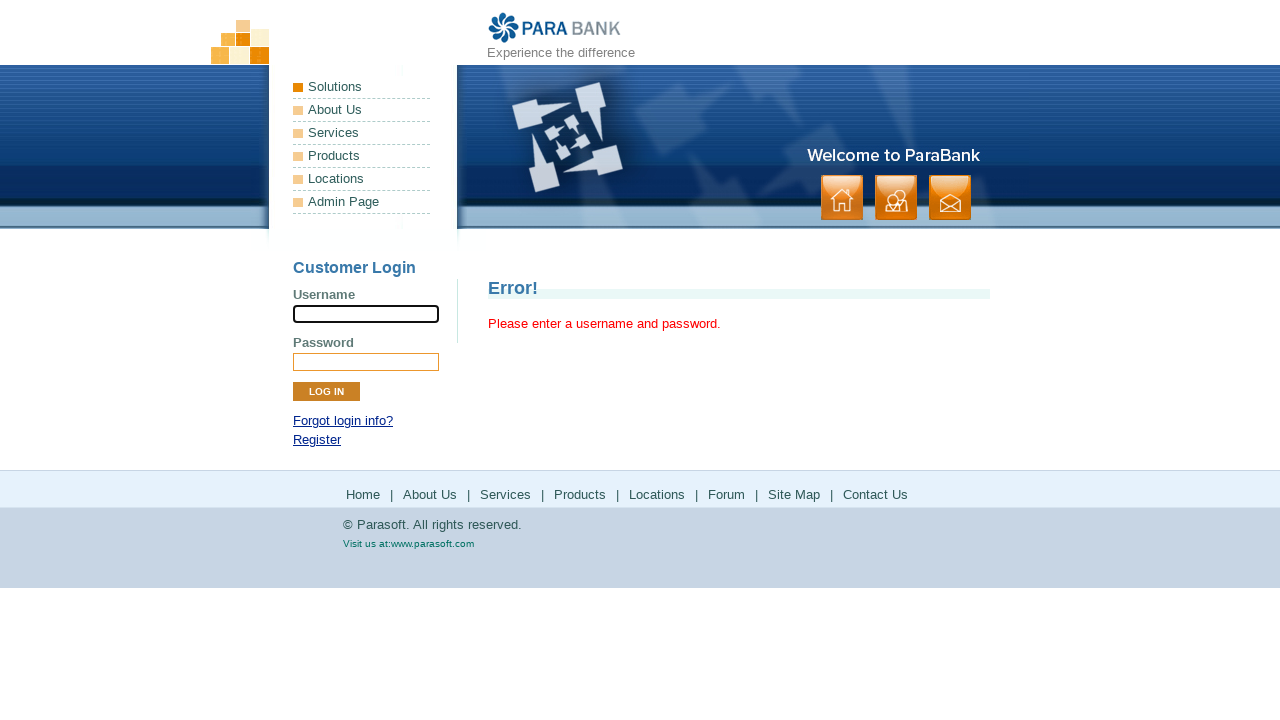

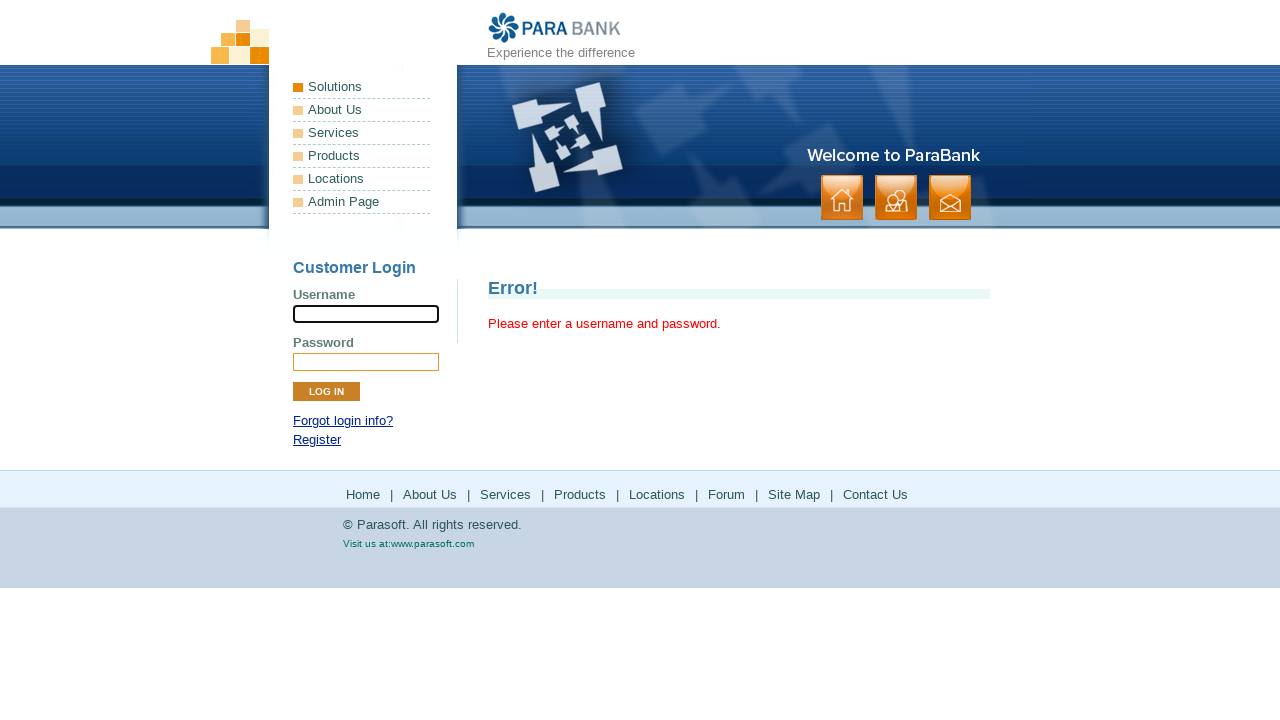